Tests tooltip functionality by hovering over age input field to display tooltip text

Starting URL: https://jqueryui.com/resources/demos/tooltip/default.html

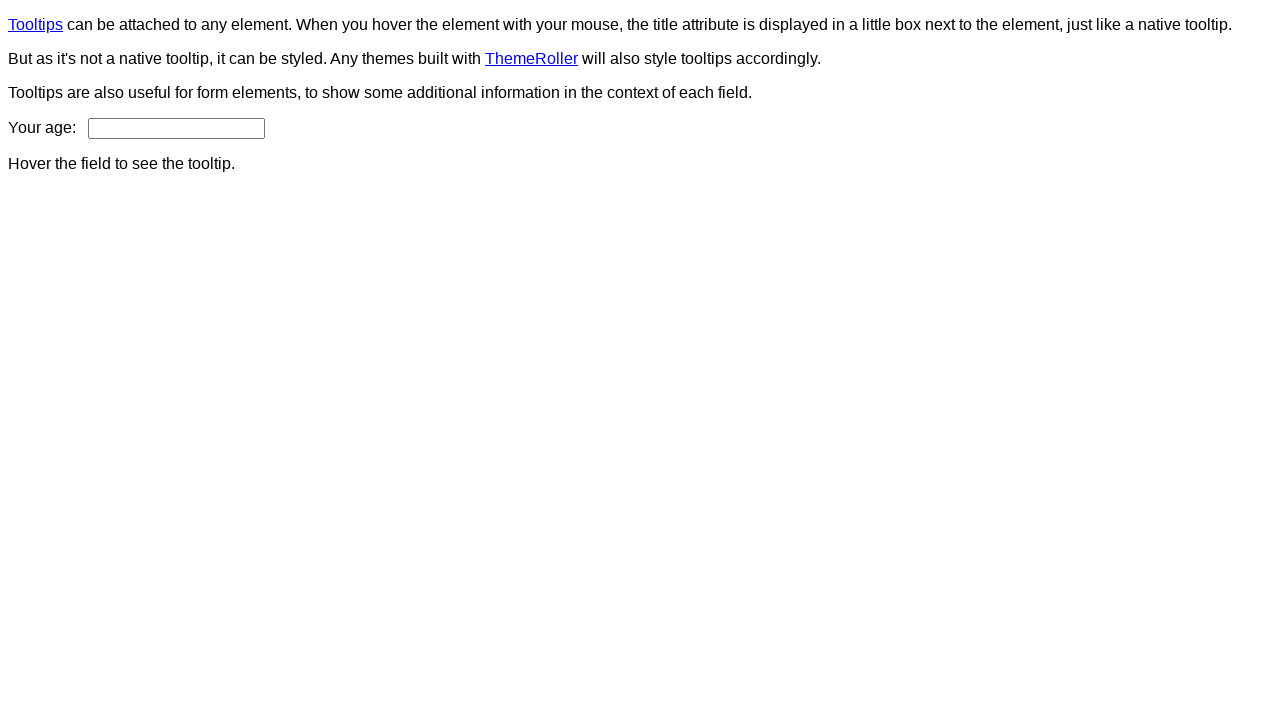

Hovered over age input field to trigger tooltip at (176, 128) on #age
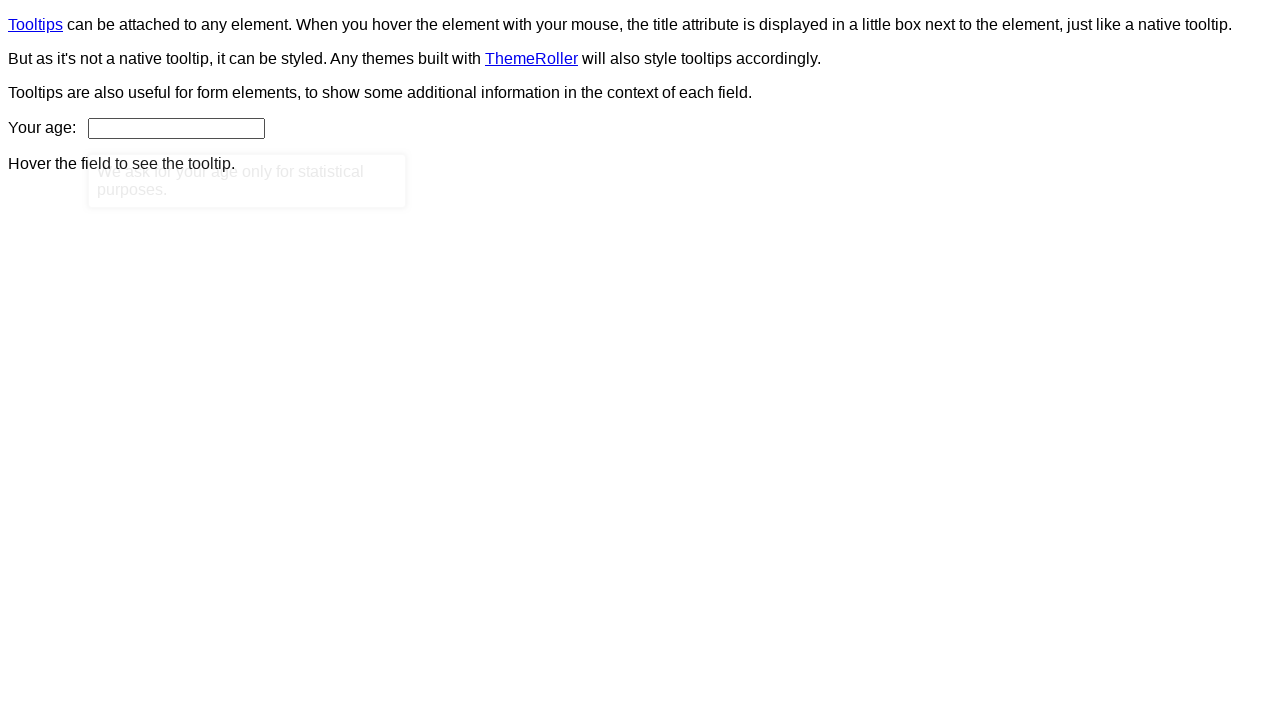

Verified tooltip text content matches expected message
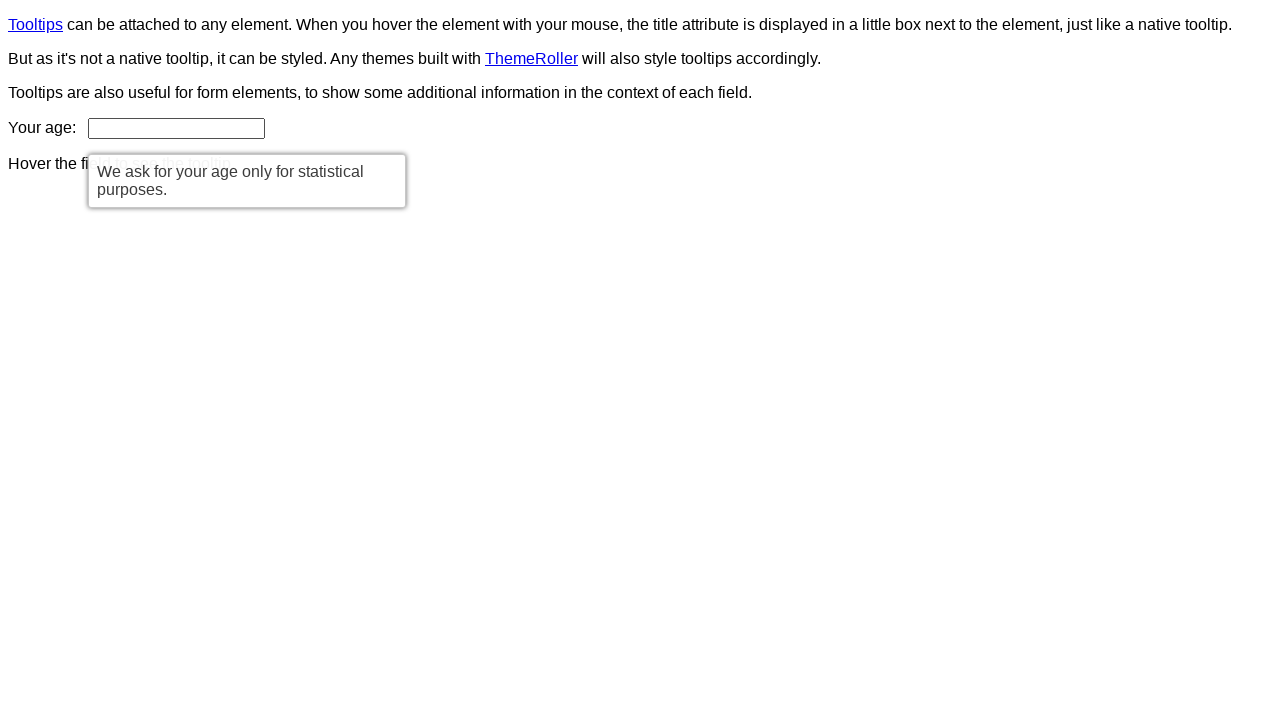

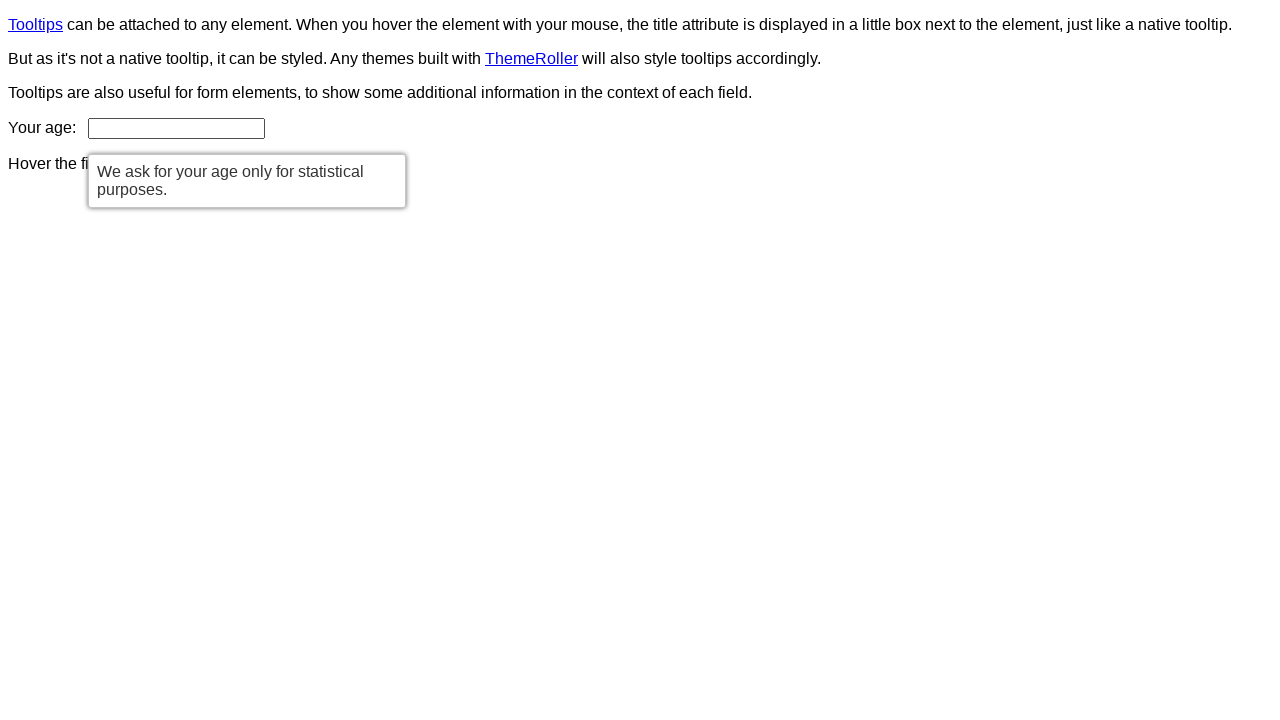